Tests that the todo counter displays the current number of items as they are added.

Starting URL: https://demo.playwright.dev/todomvc

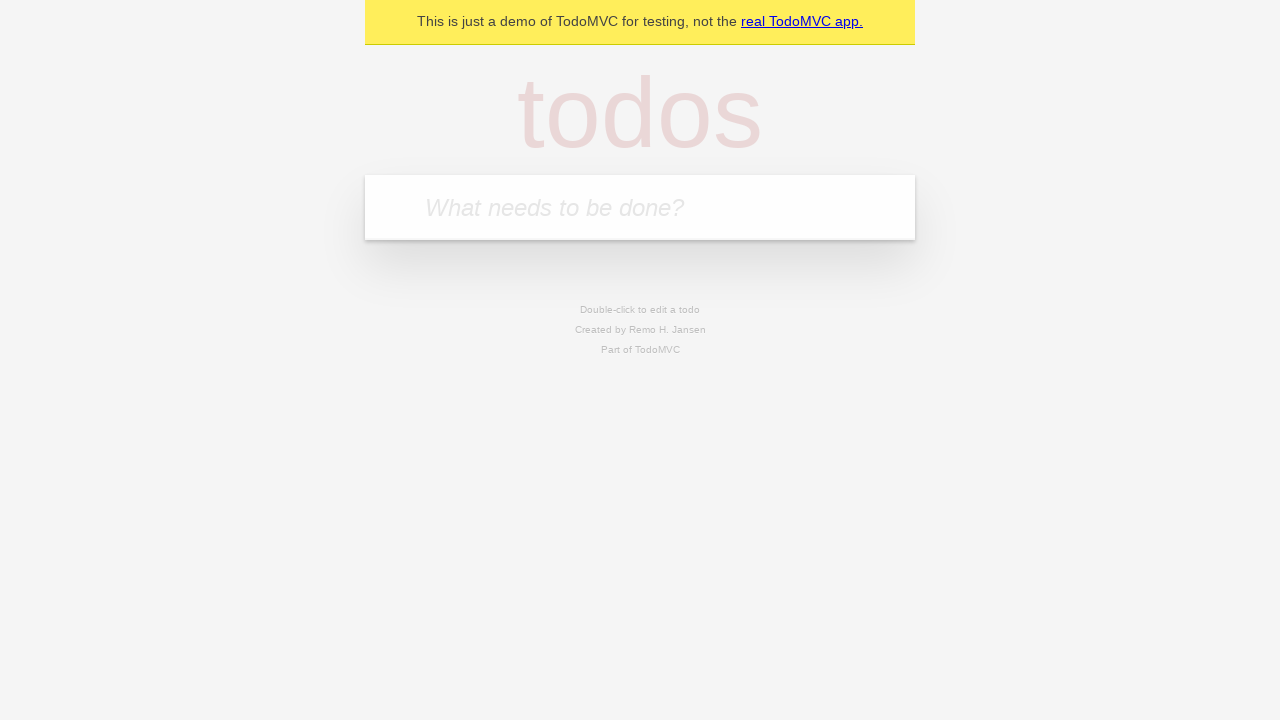

Filled todo input with 'buy some cheese' on internal:attr=[placeholder="What needs to be done?"i]
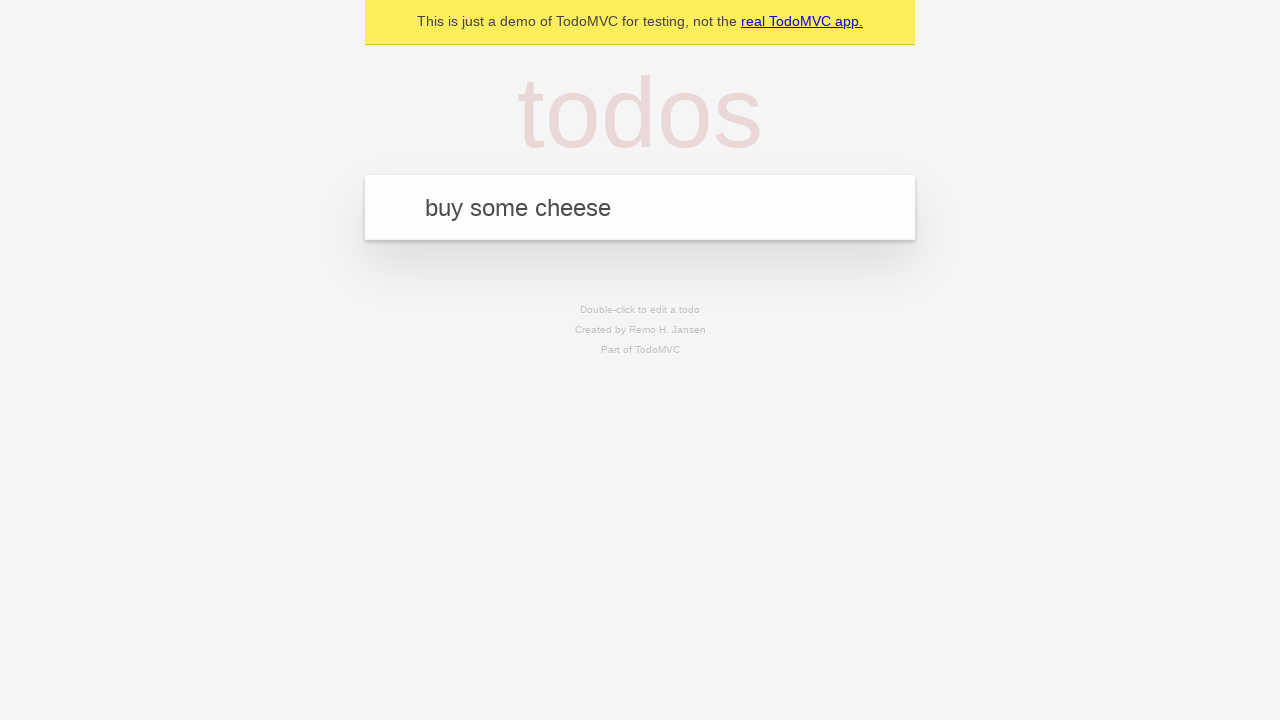

Pressed Enter to add first todo item on internal:attr=[placeholder="What needs to be done?"i]
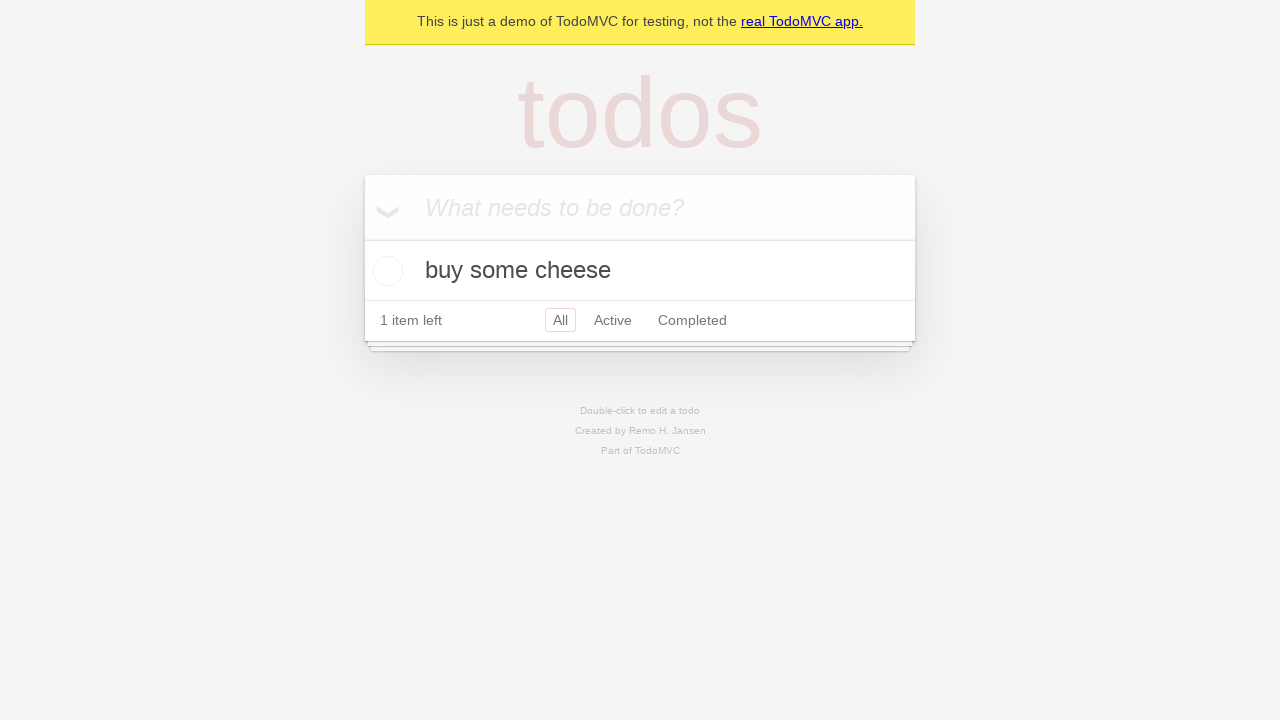

Todo counter element loaded
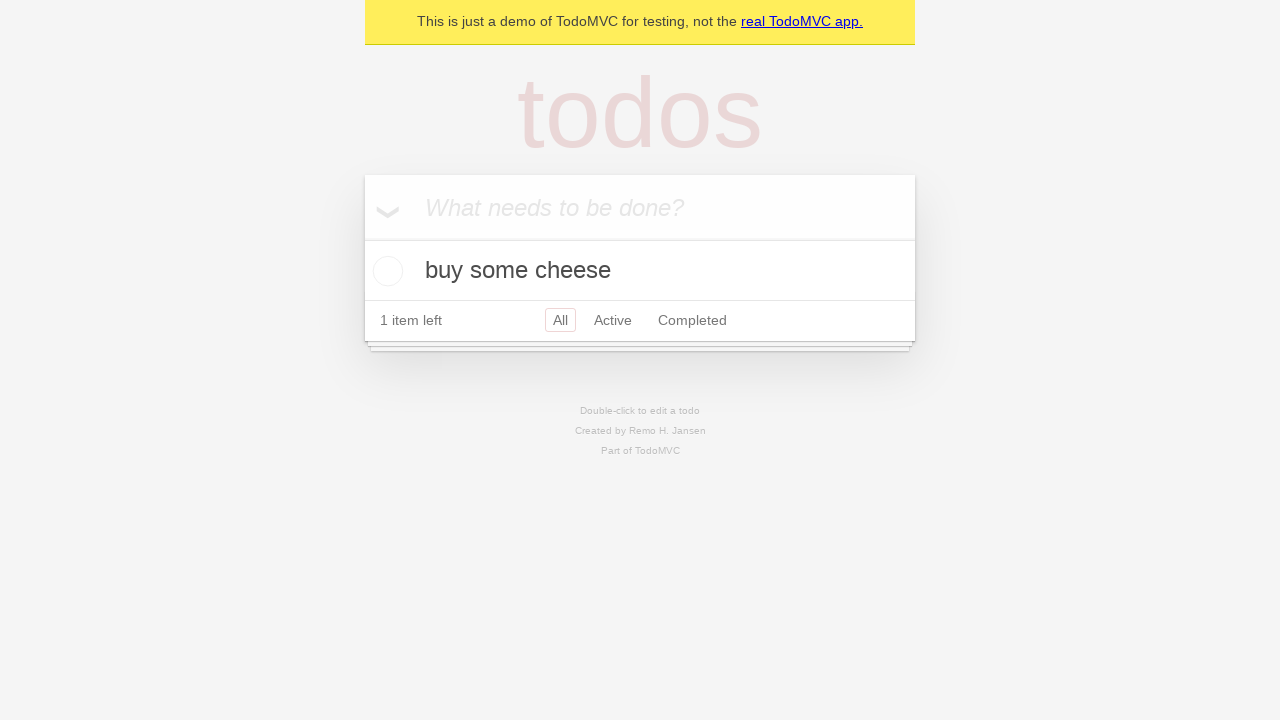

Filled todo input with 'feed the cat' on internal:attr=[placeholder="What needs to be done?"i]
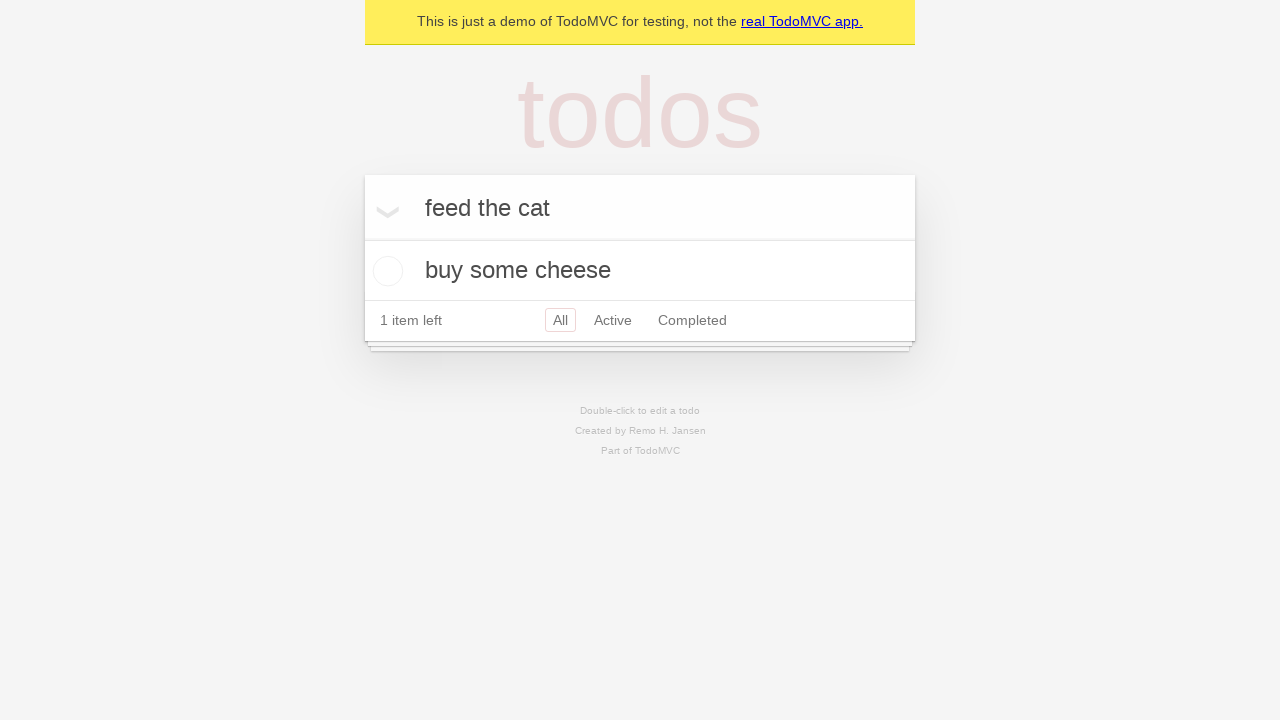

Pressed Enter to add second todo item on internal:attr=[placeholder="What needs to be done?"i]
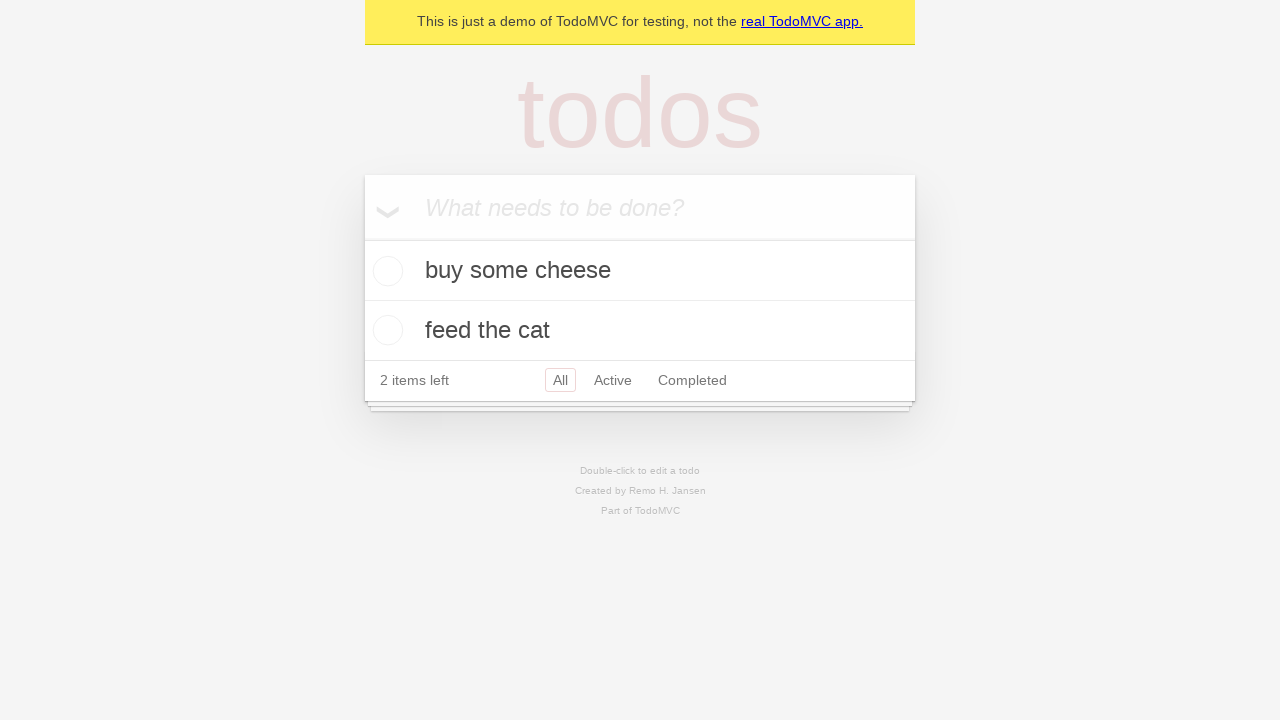

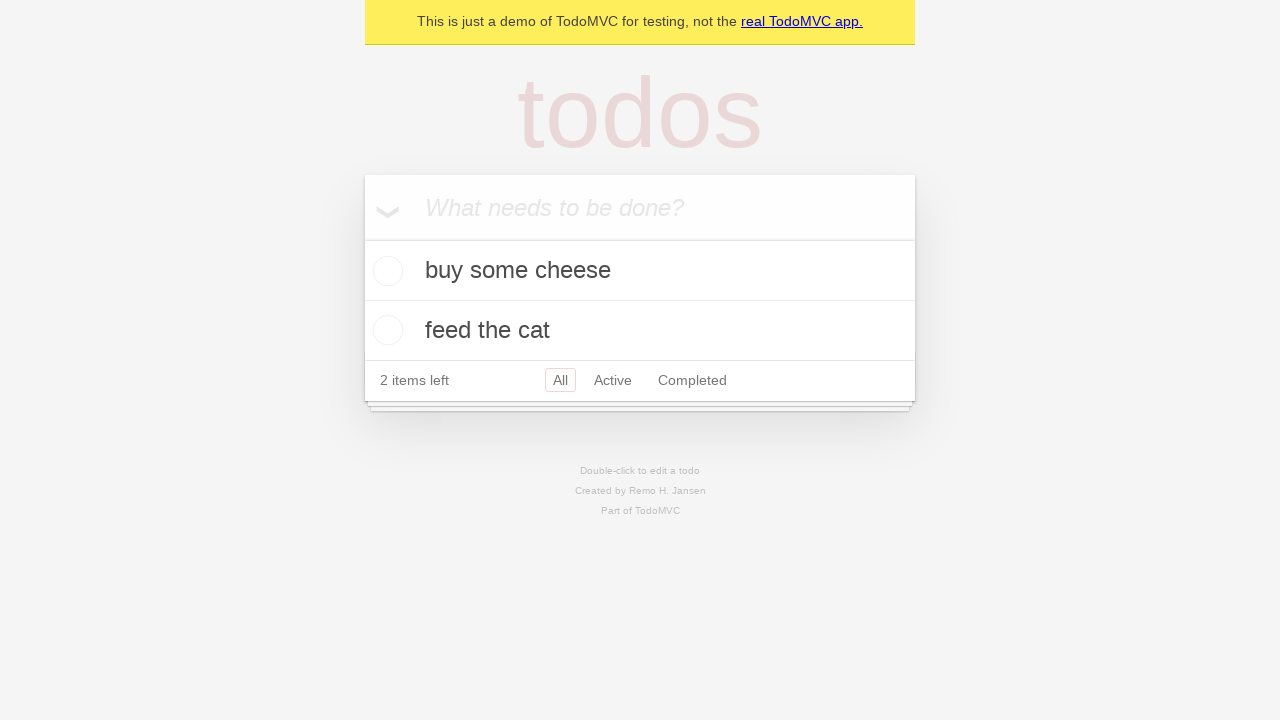